Tests clicking the Toward Monosemanticity button and verifying it opens the correct URL

Starting URL: https://neuronpedia.org/gemma-scope#learn

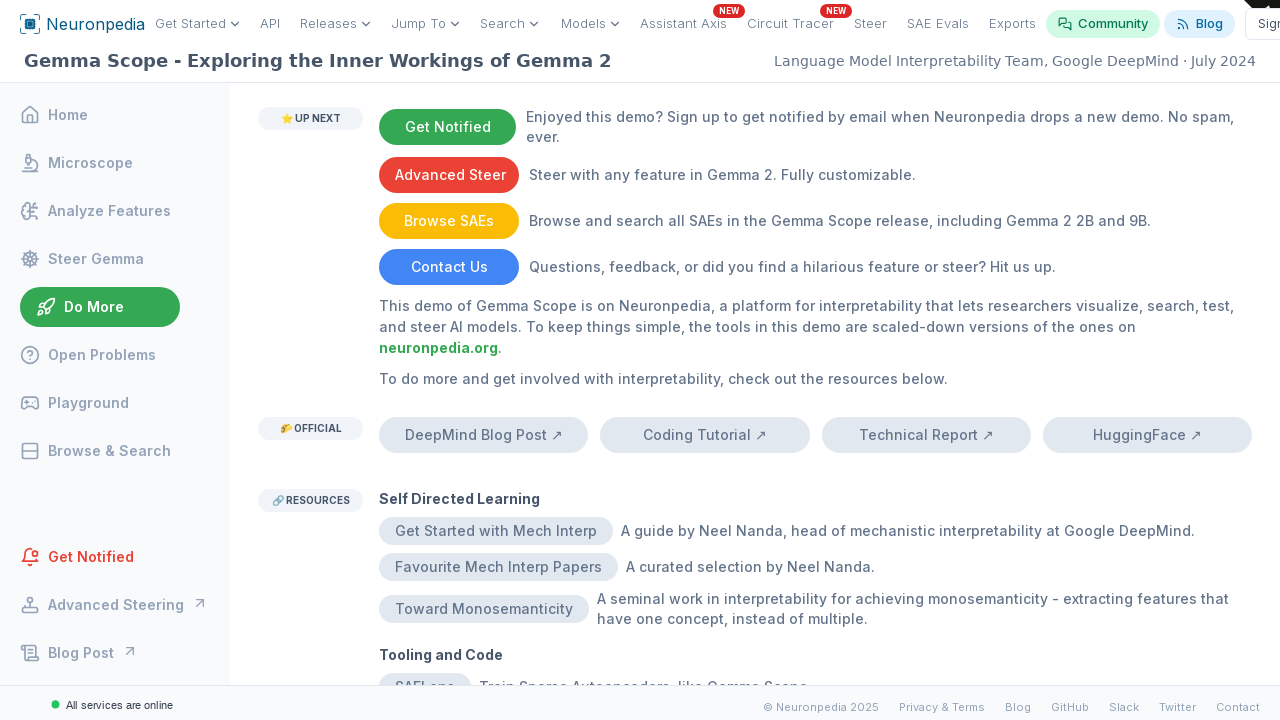

Clicked 'Toward Monosemanticity' button and popup started opening at (484, 609) on internal:text="Toward Monosemanticity"i
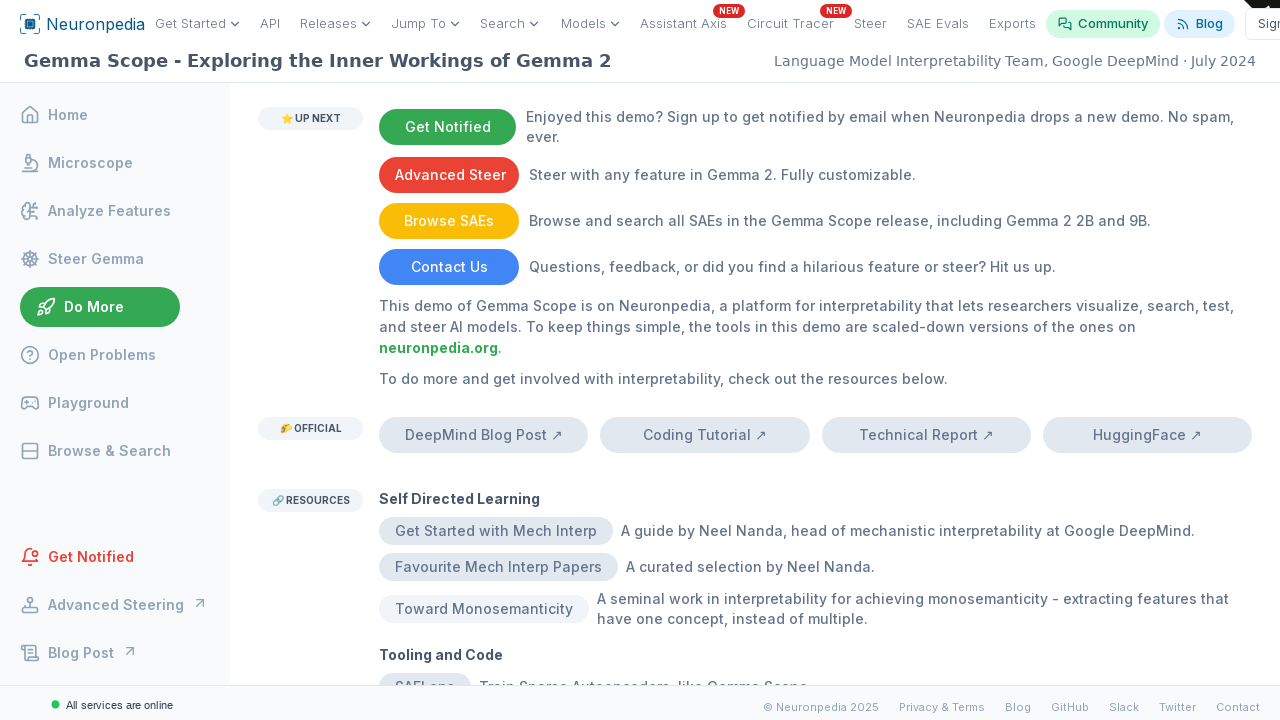

Popup window obtained
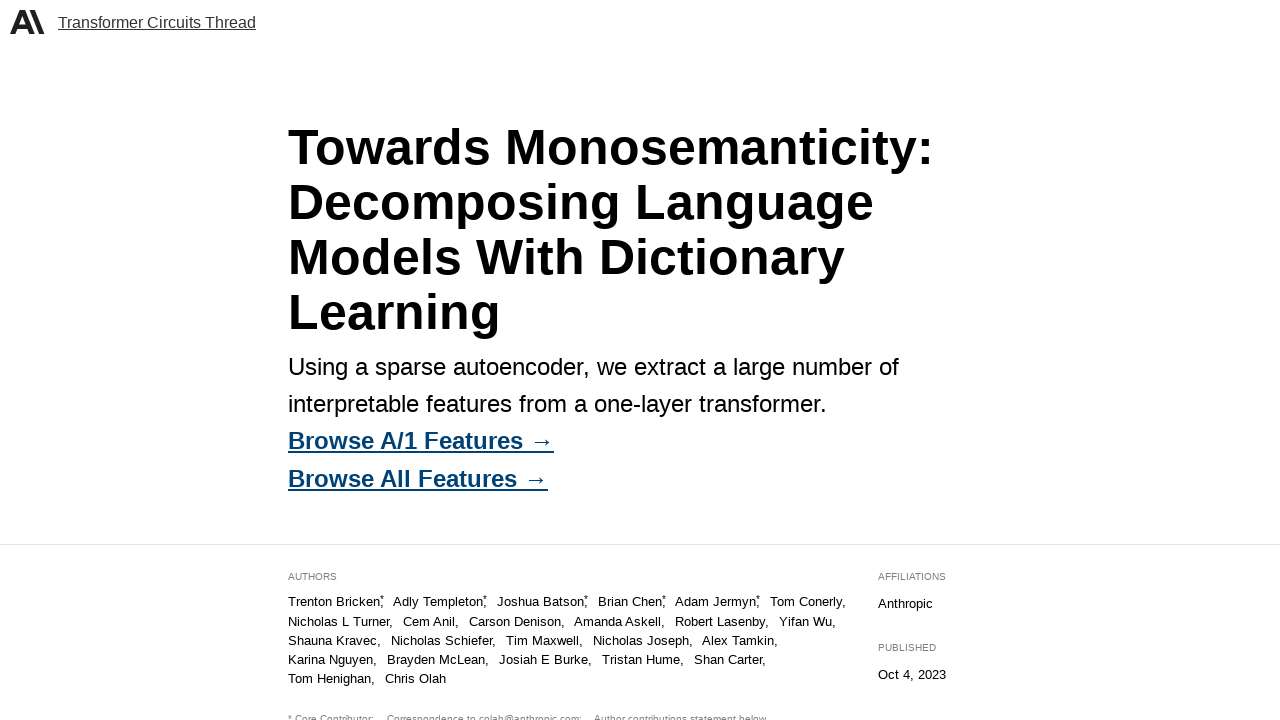

Popup page finished loading
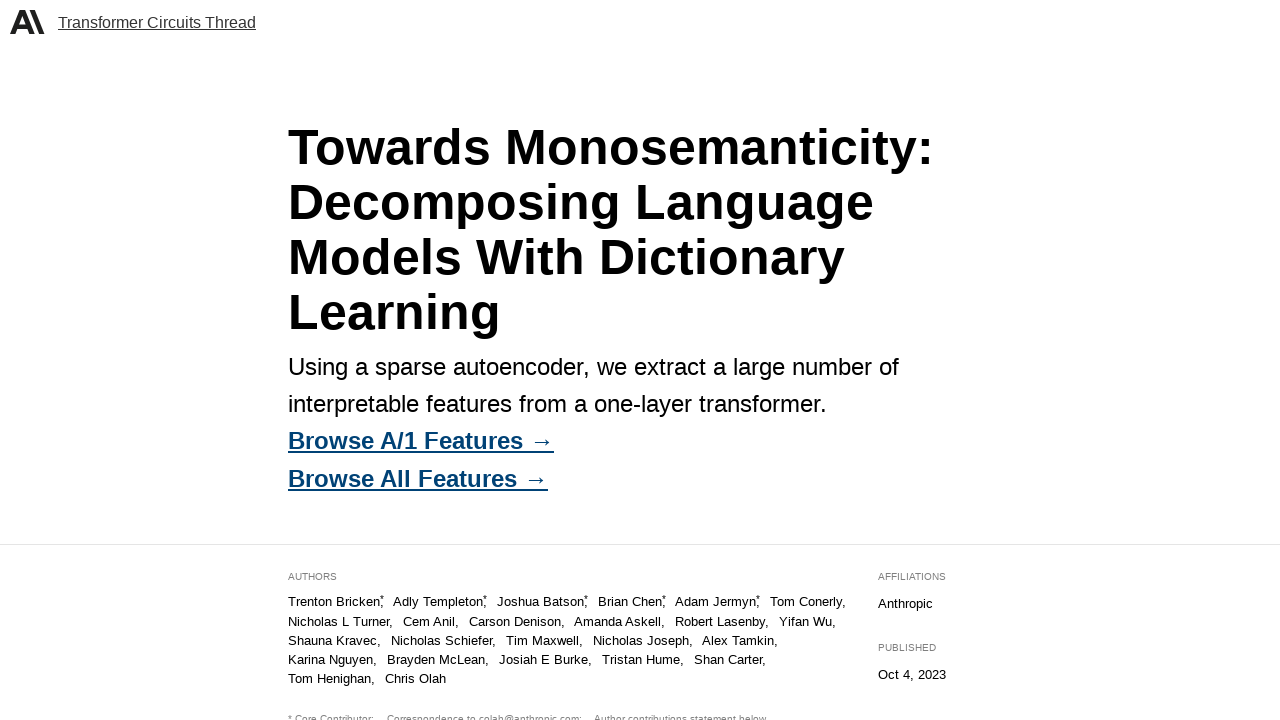

Verified popup URL contains 'transformer-circuits.pub/2023/monosemantic-features'
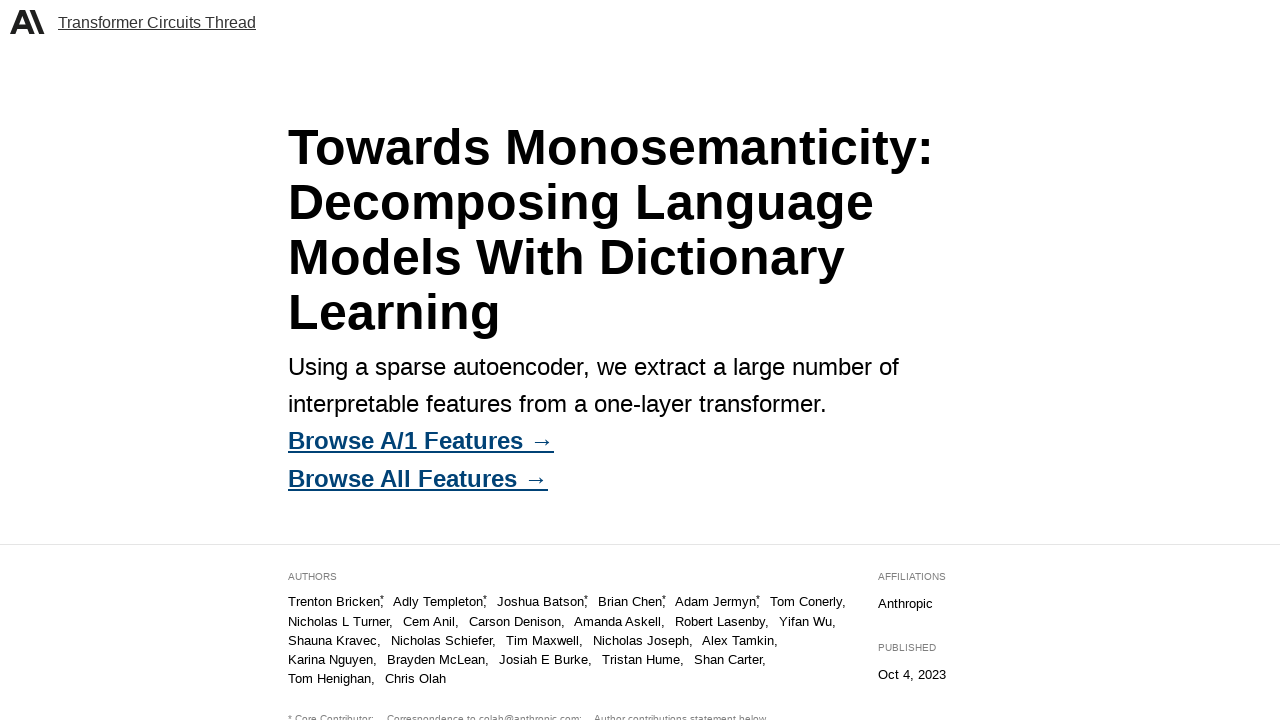

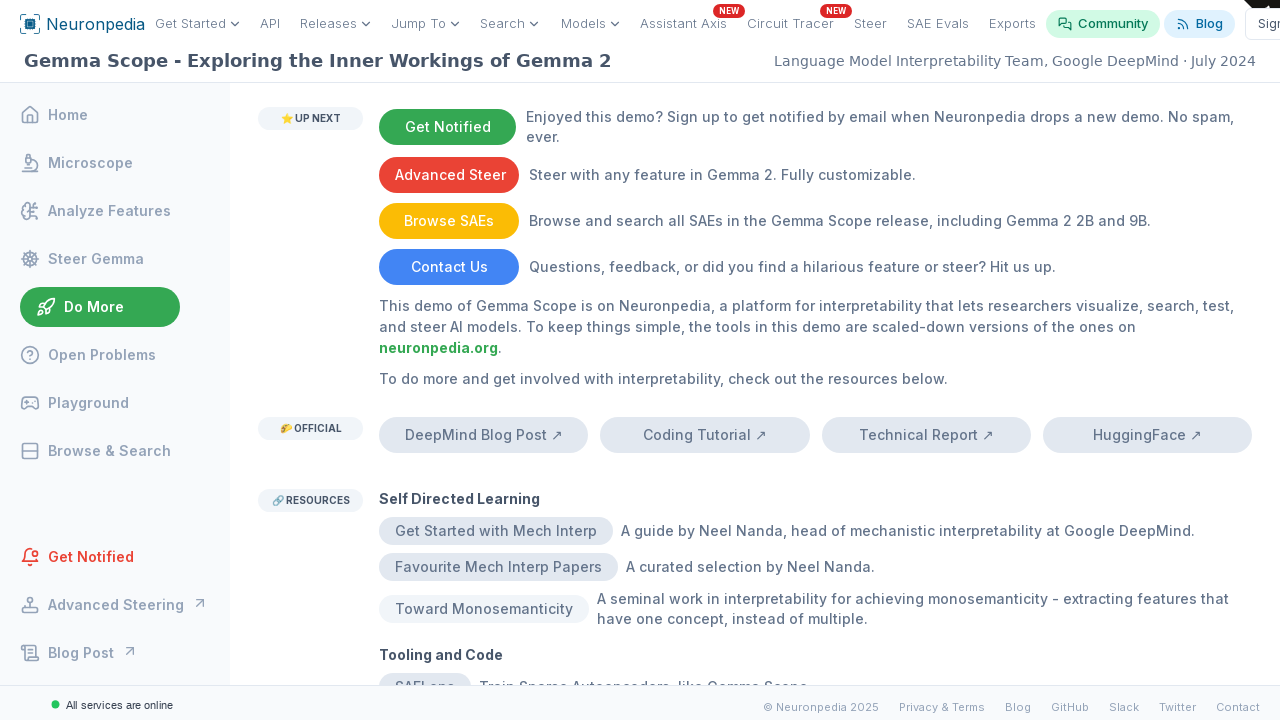